Tests Target.com search functionality by entering a product search term and clicking the search button

Starting URL: https://www.target.com/

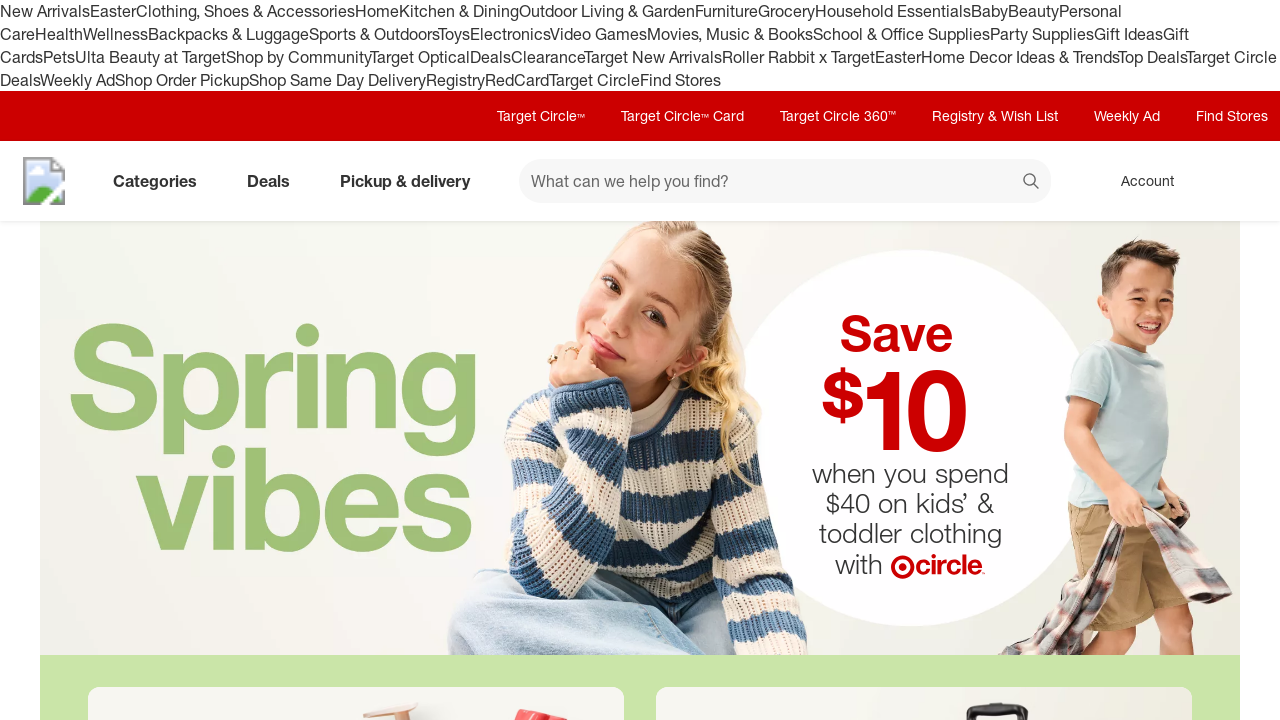

Filled search field with 'coffee maker' on #search
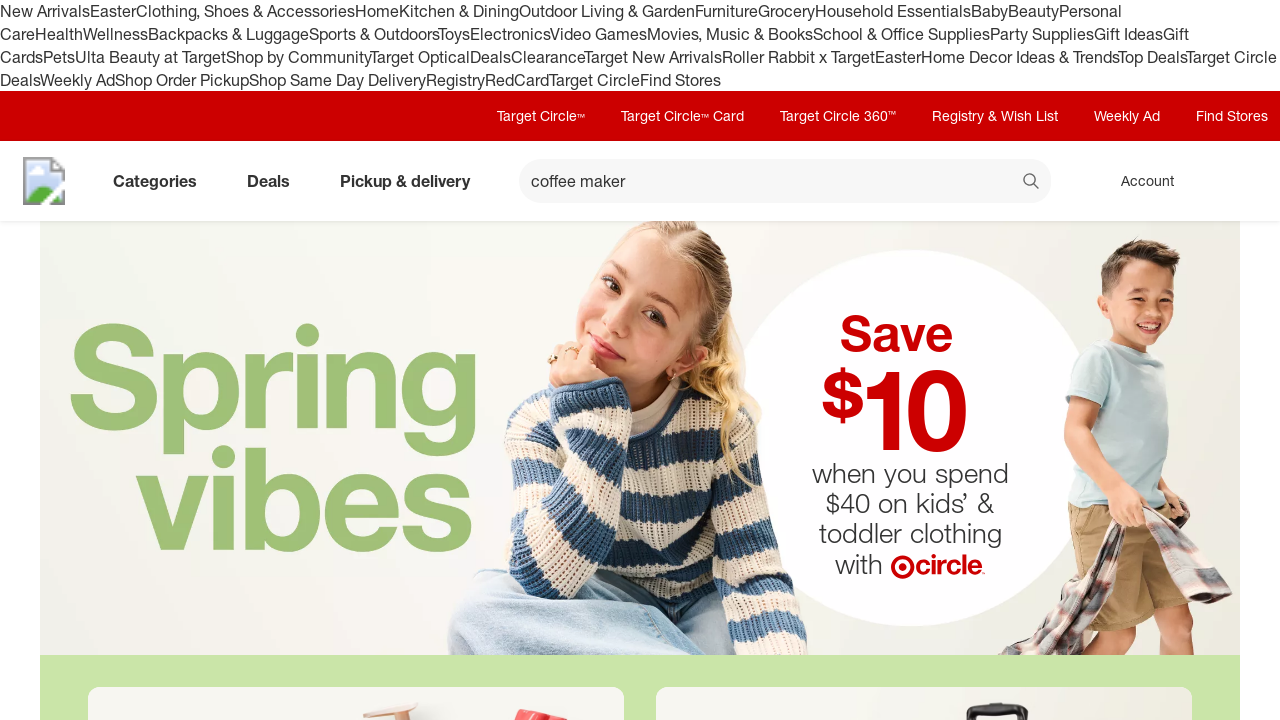

Clicked search button at (1032, 183) on xpath=//button[@data-test='@web/Search/SearchButton']
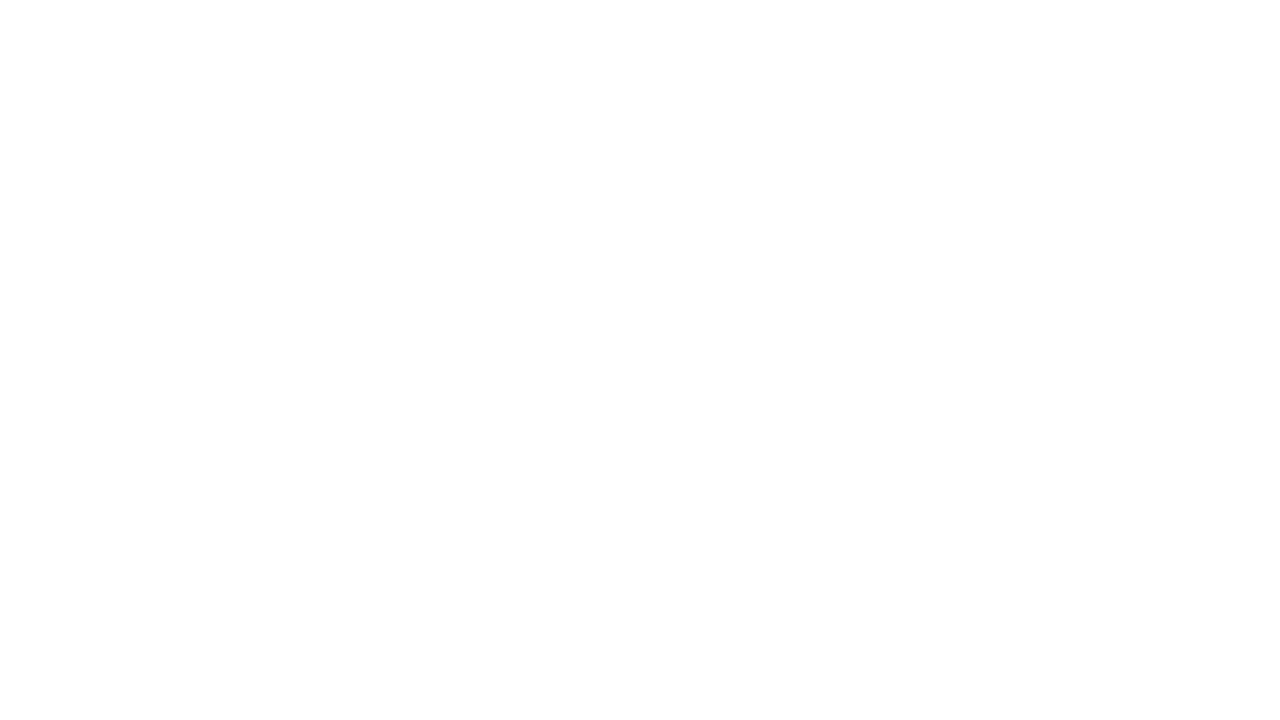

Waited for search results page to load
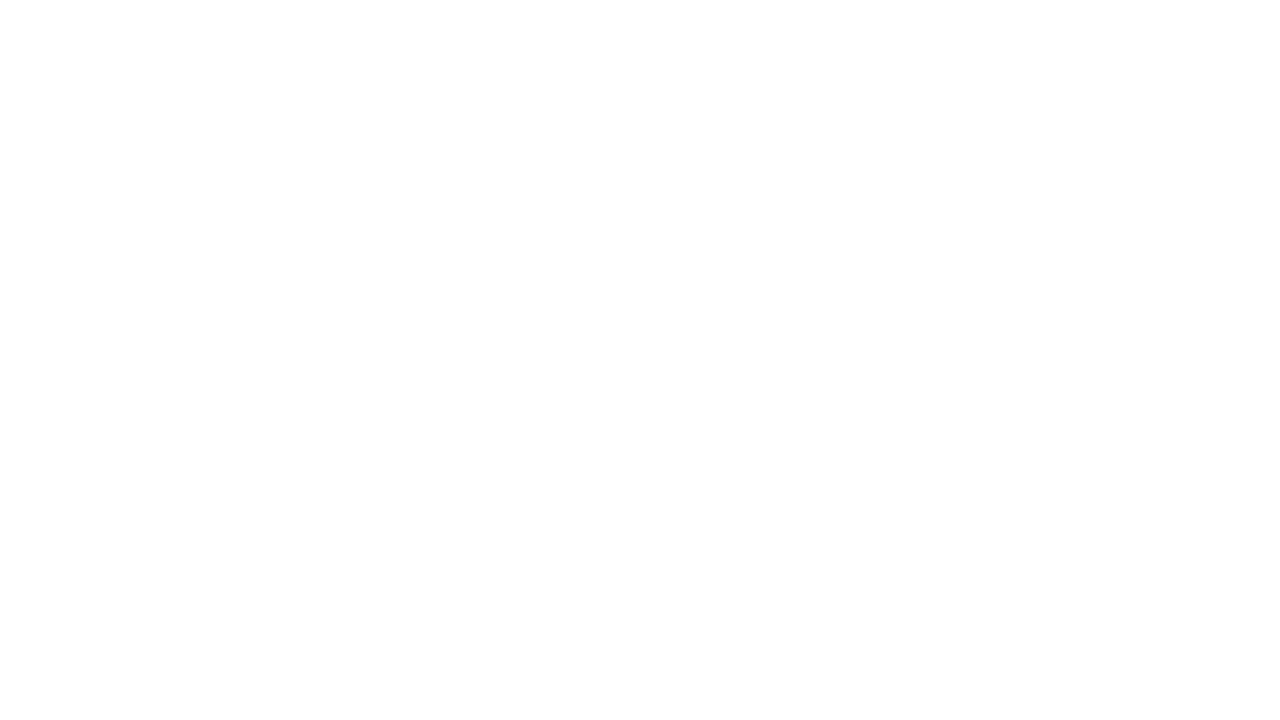

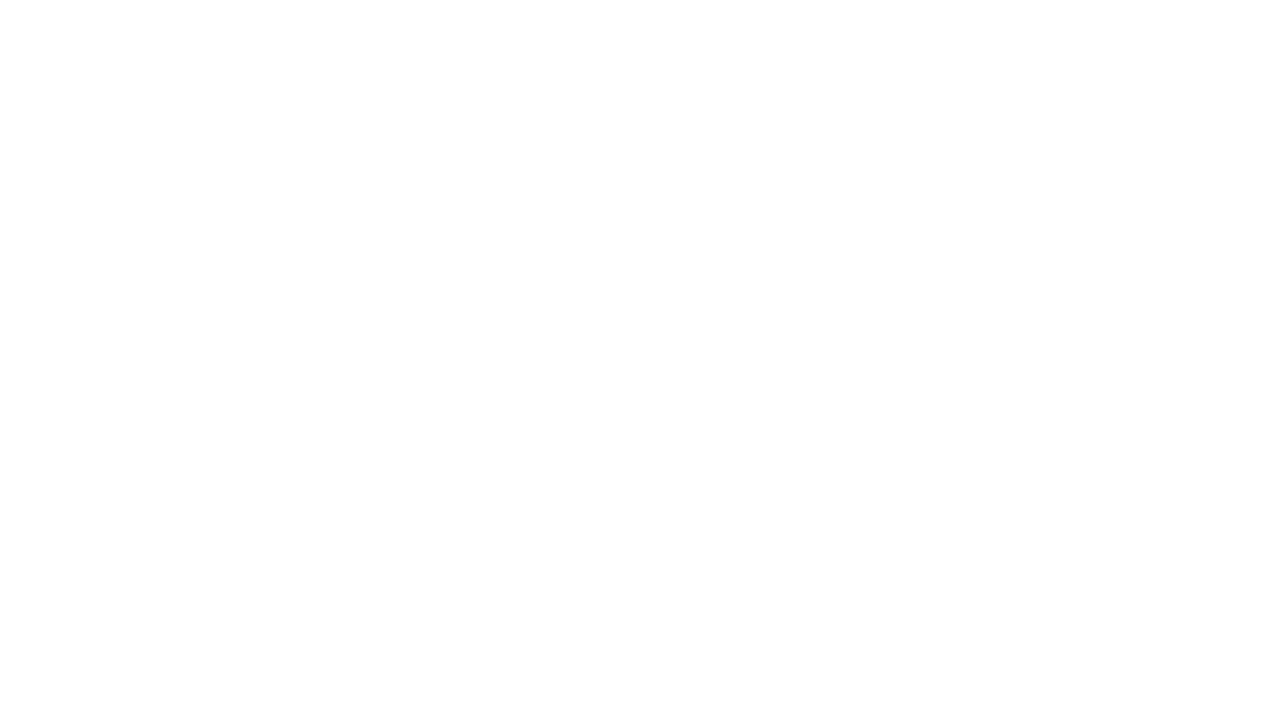